Demonstrates drag and drop action by dragging element A onto element B on a drag-and-drop test page

Starting URL: https://crossbrowsertesting.github.io/drag-and-drop

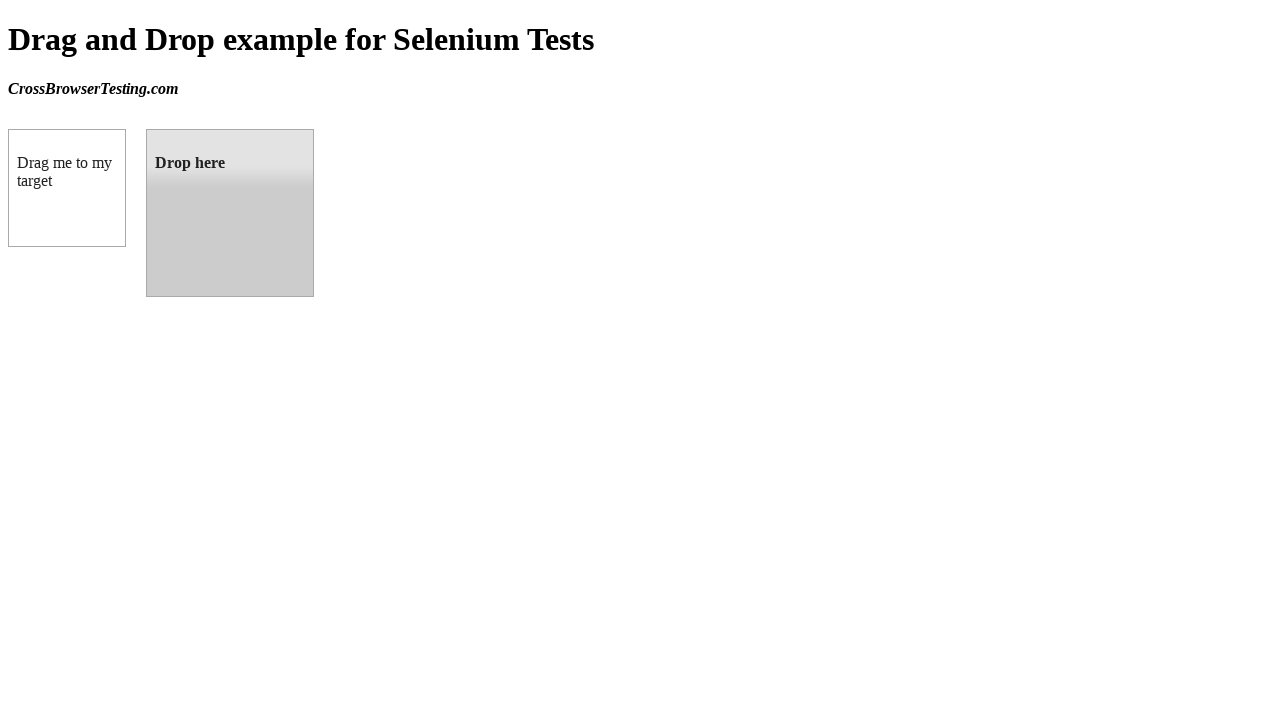

Located draggable element A
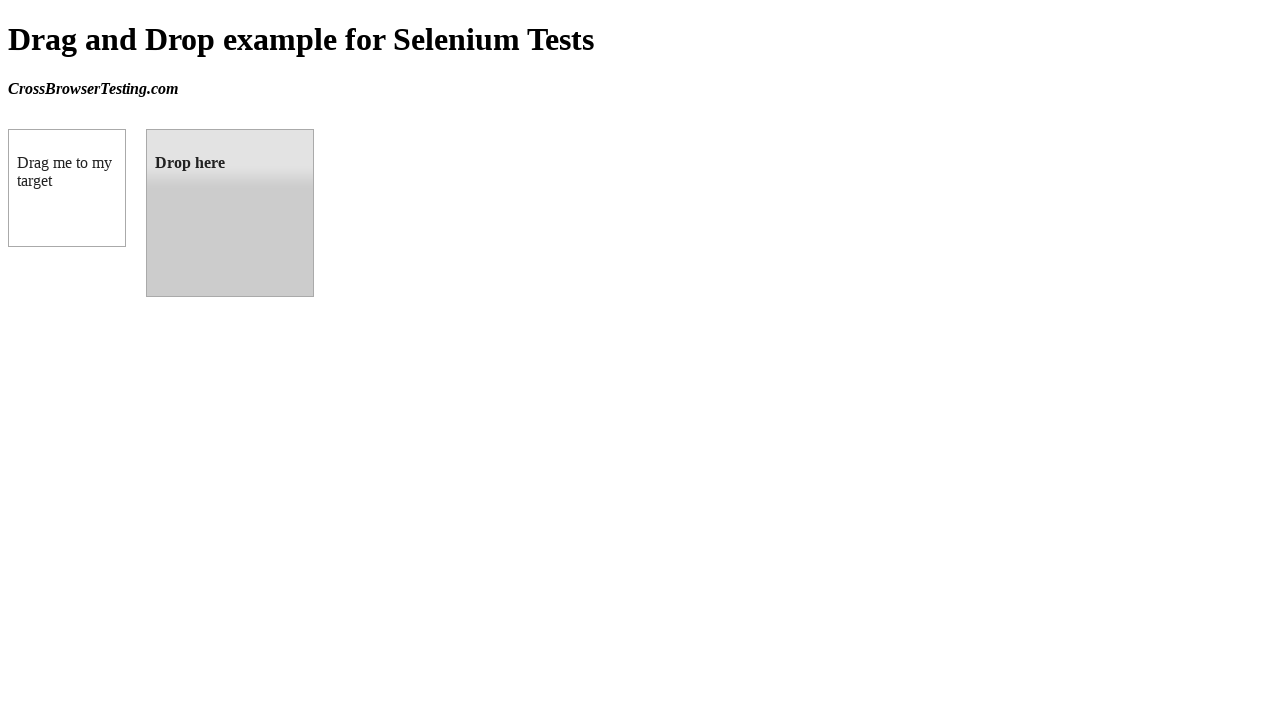

Located droppable element B
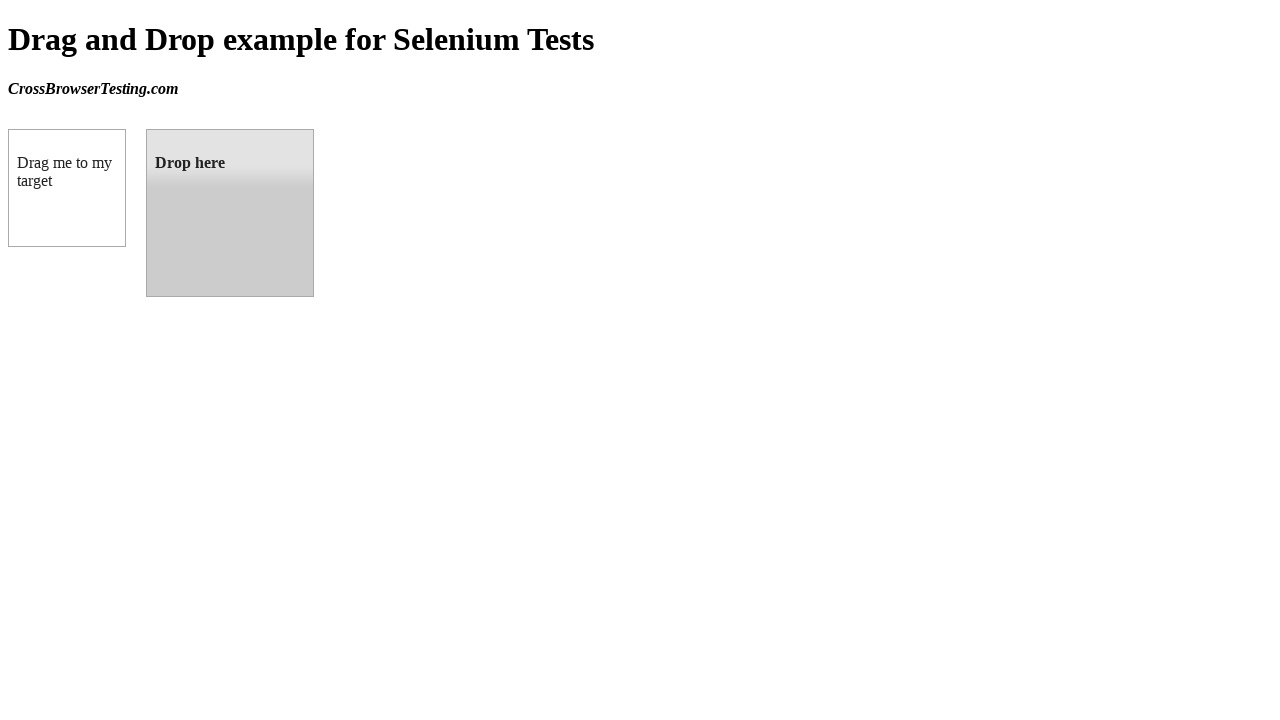

Successfully dragged element A onto element B at (230, 213)
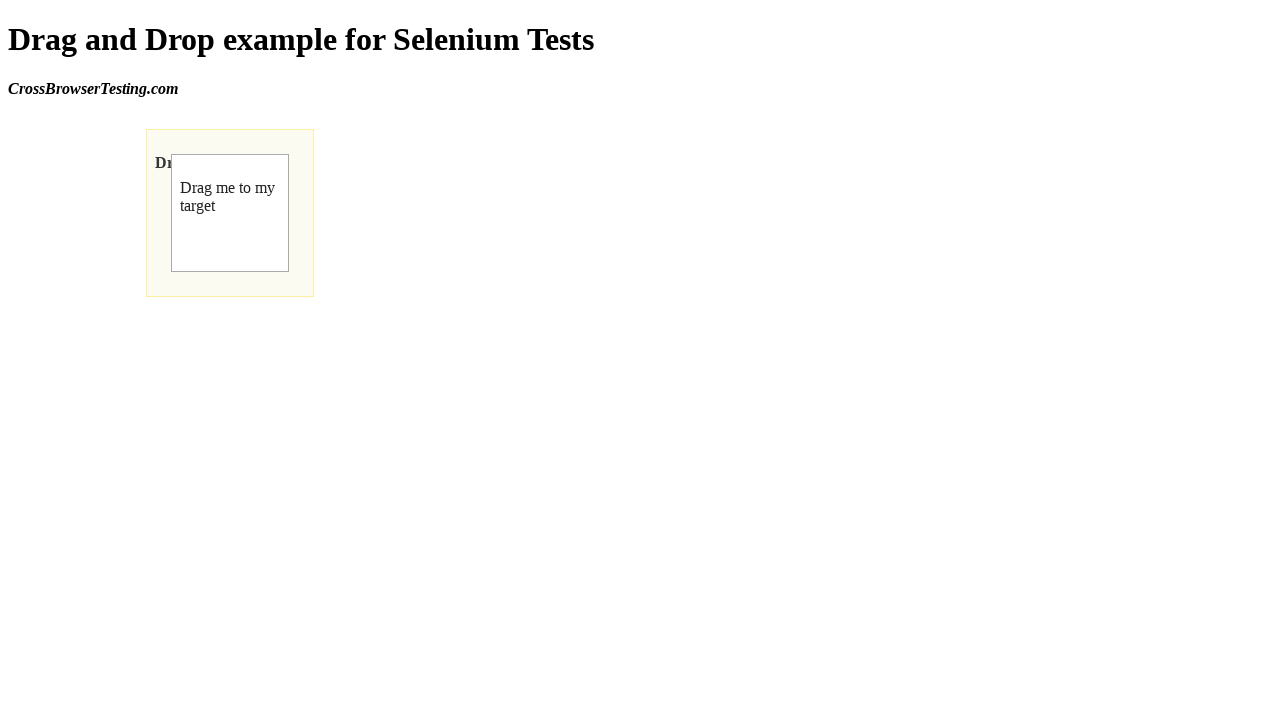

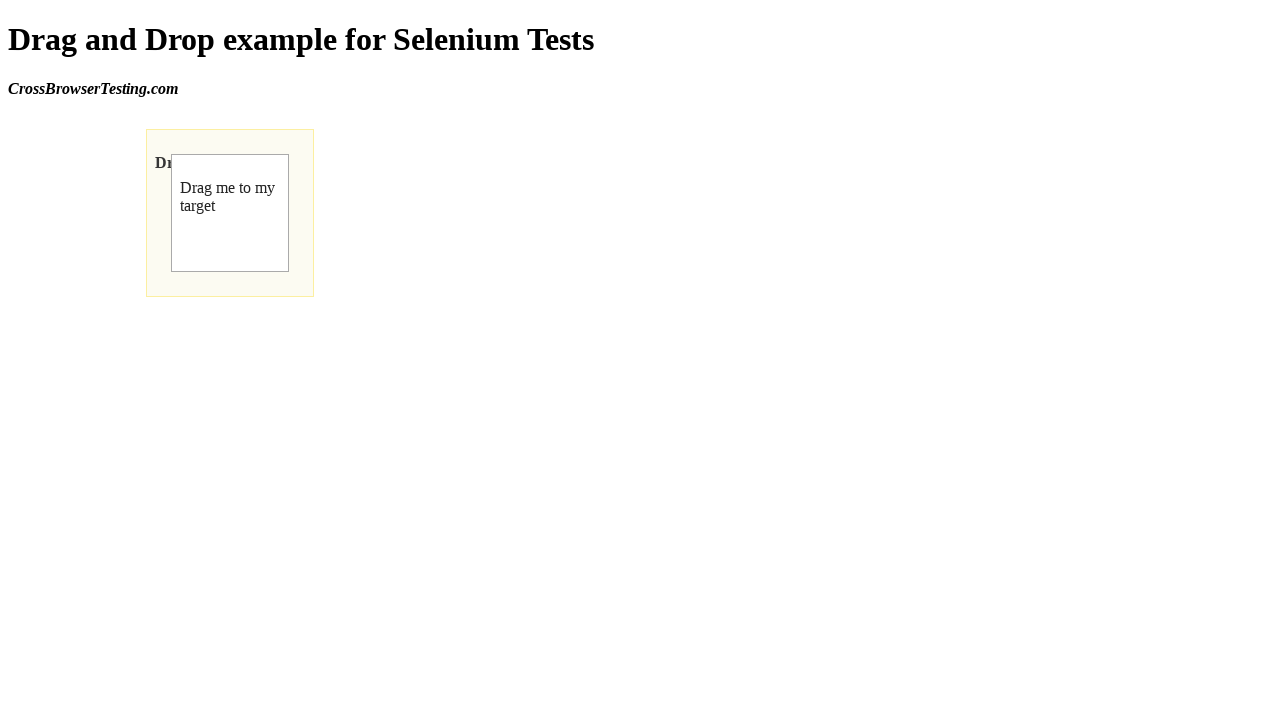